Tests state dropdown selection by selecting multiple states (Illinois, Virginia, California) using different selection methods (visible text, value, index) and verifies the final selection is California.

Starting URL: https://practice.cydeo.com/dropdown

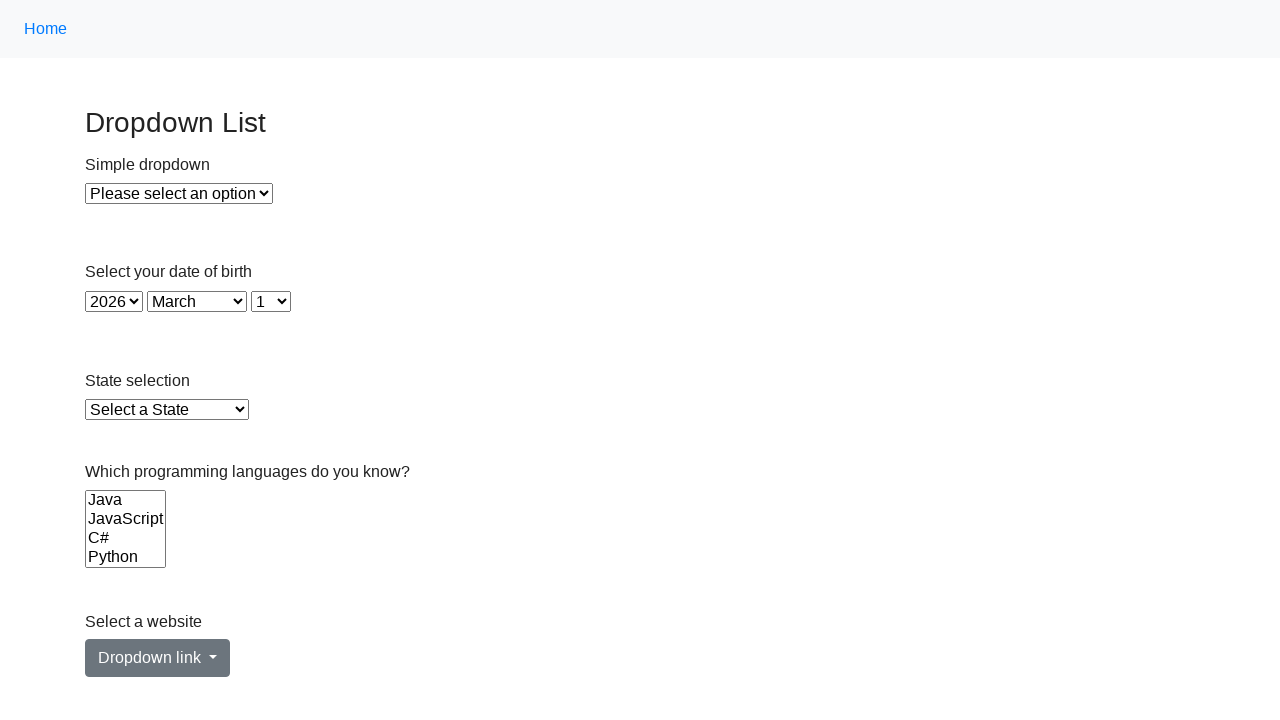

Selected Illinois from state dropdown by visible text on select#state
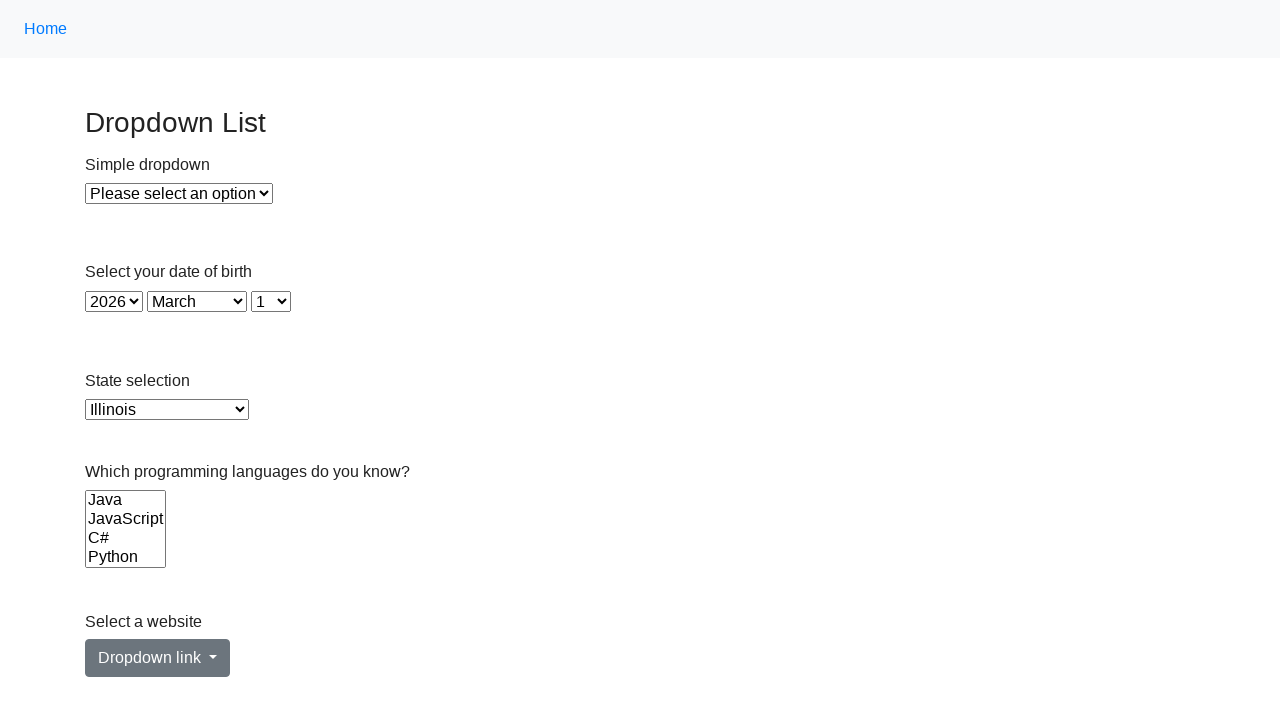

Selected Virginia from state dropdown by value on select#state
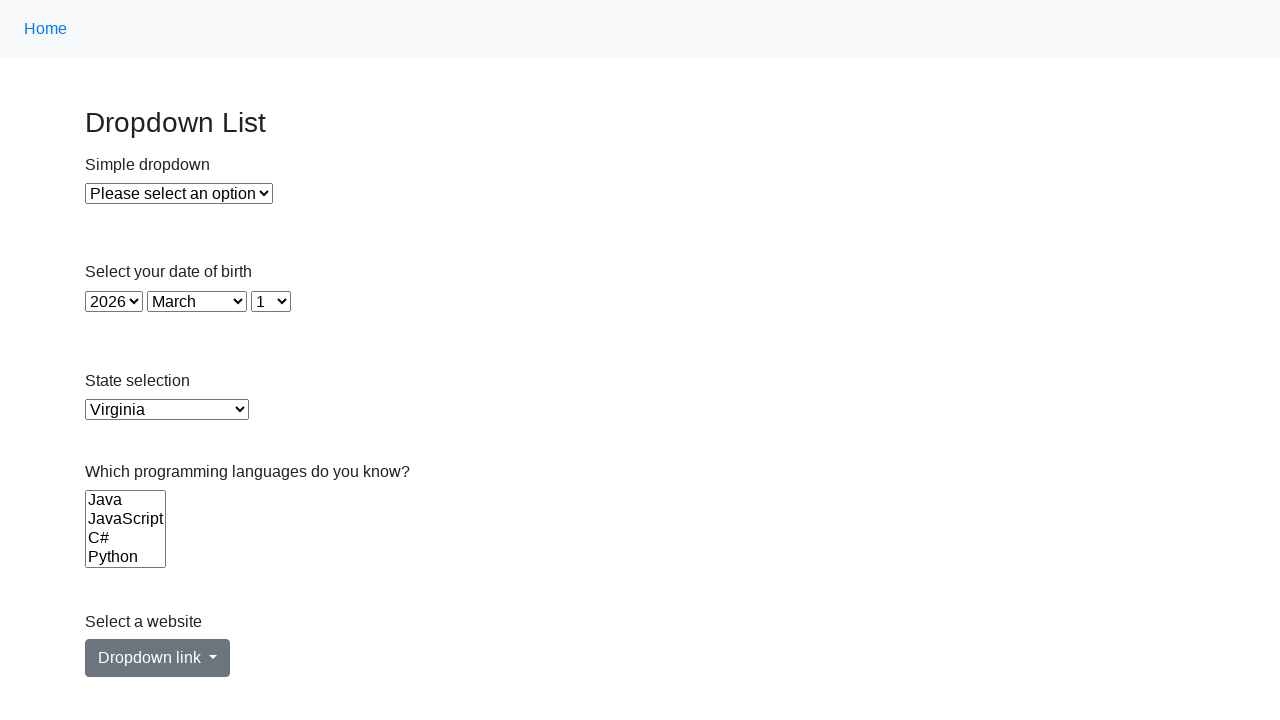

Selected California from state dropdown by index (index 5) on select#state
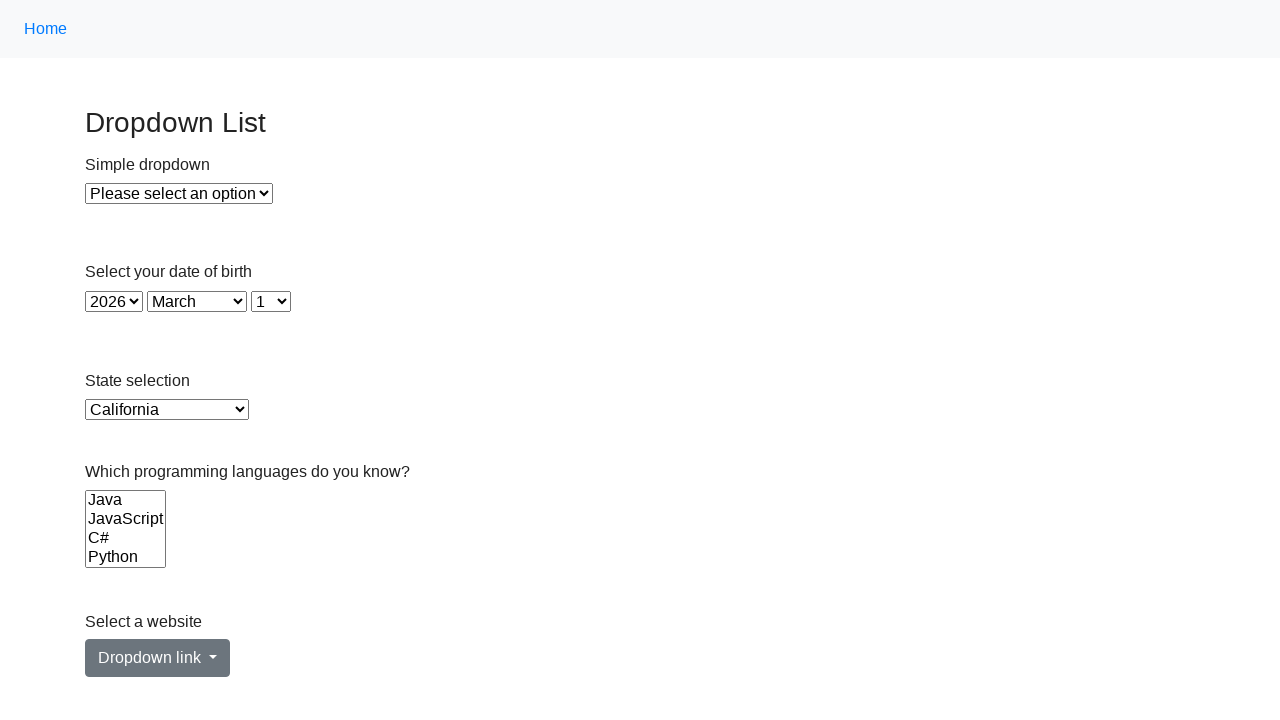

Retrieved selected option value from state dropdown
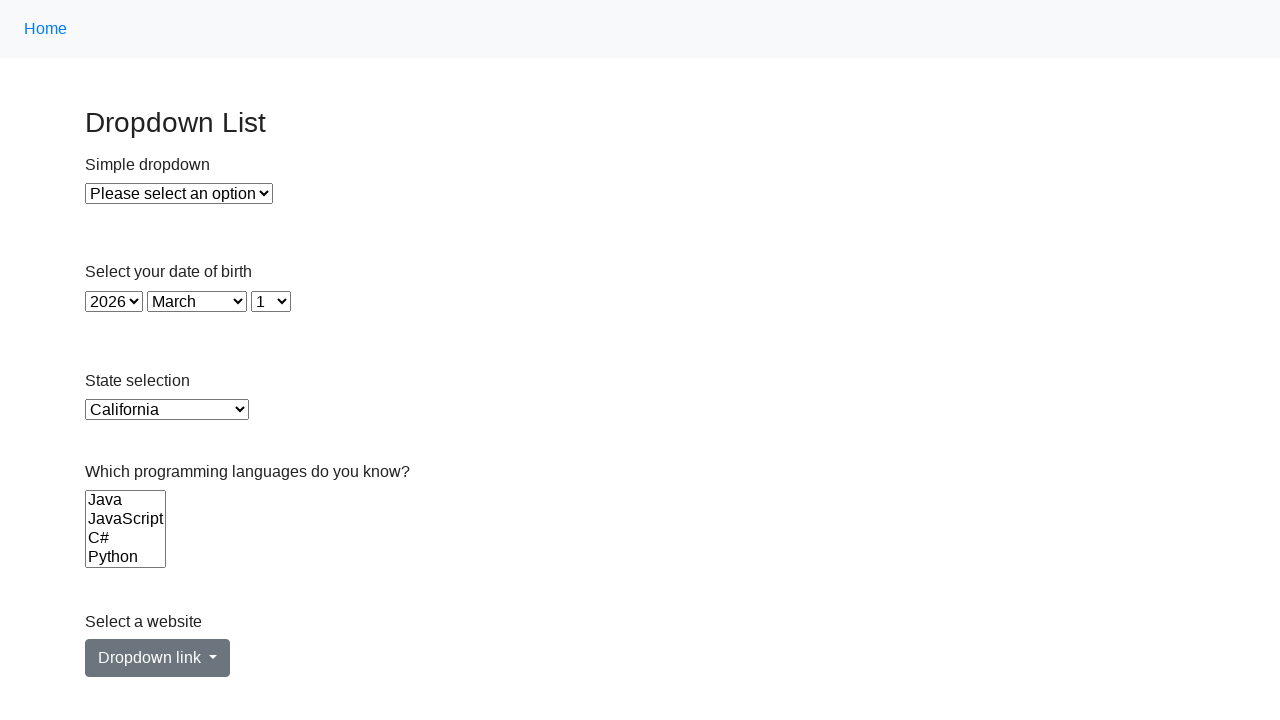

Verified California is selected (assertion passed)
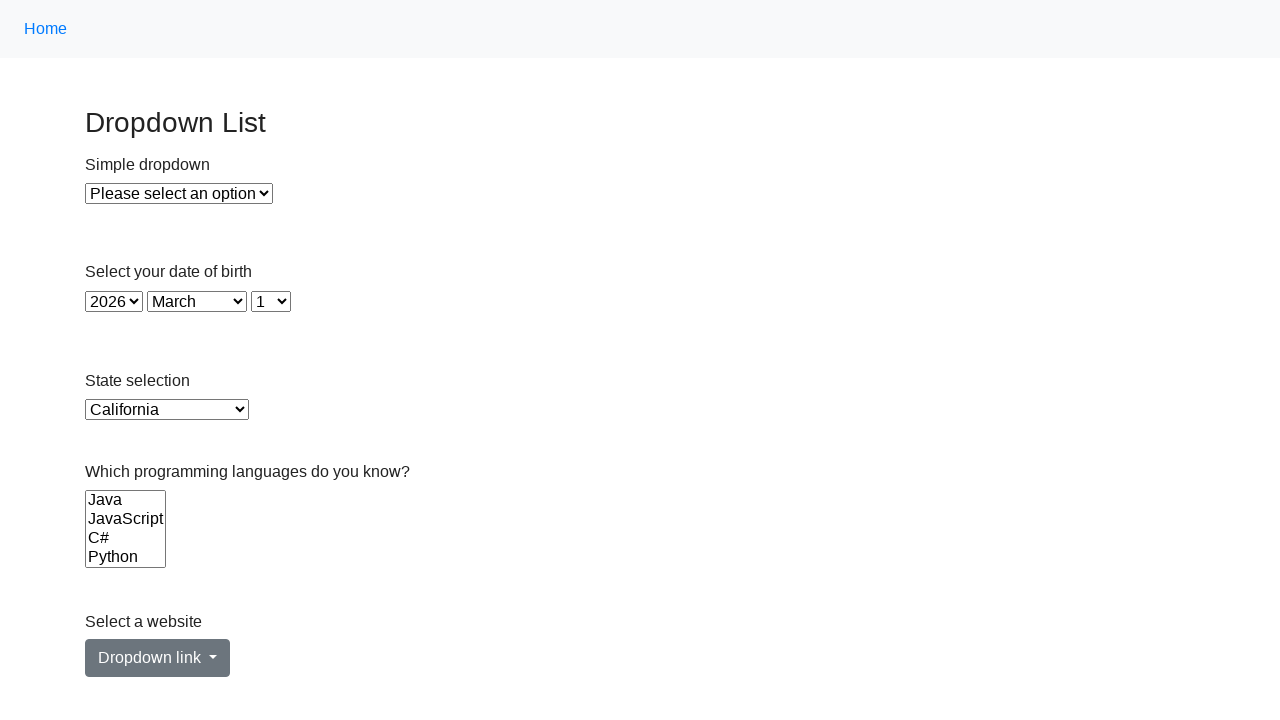

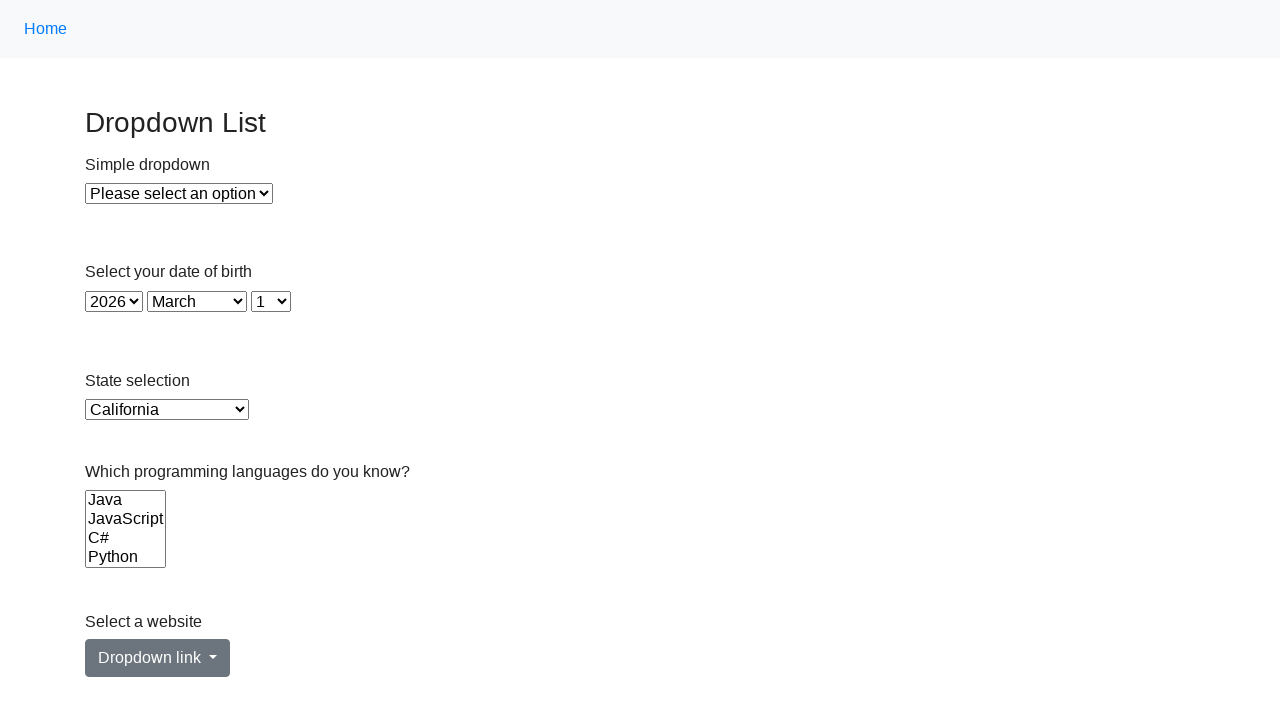